Navigates to the world clock page and reads data from a time zone table displaying various cities and their current times

Starting URL: https://www.timeanddate.com/worldclock/

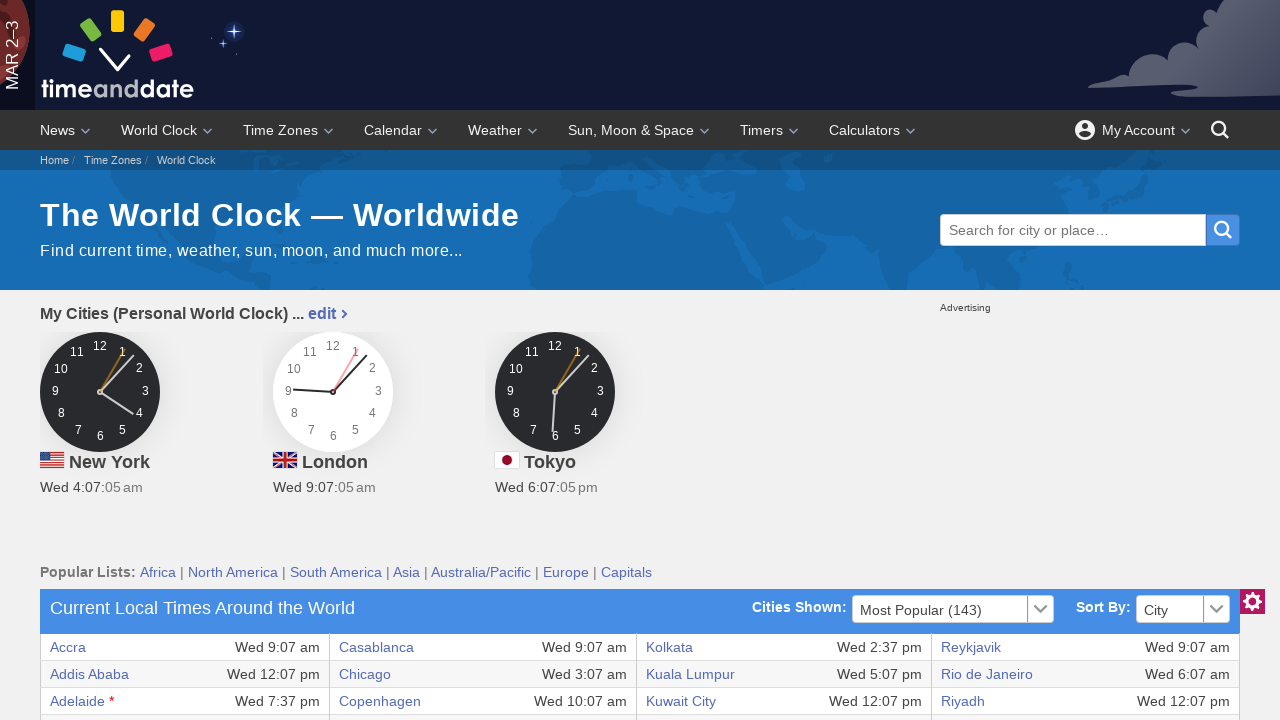

Waited for world clock table to load
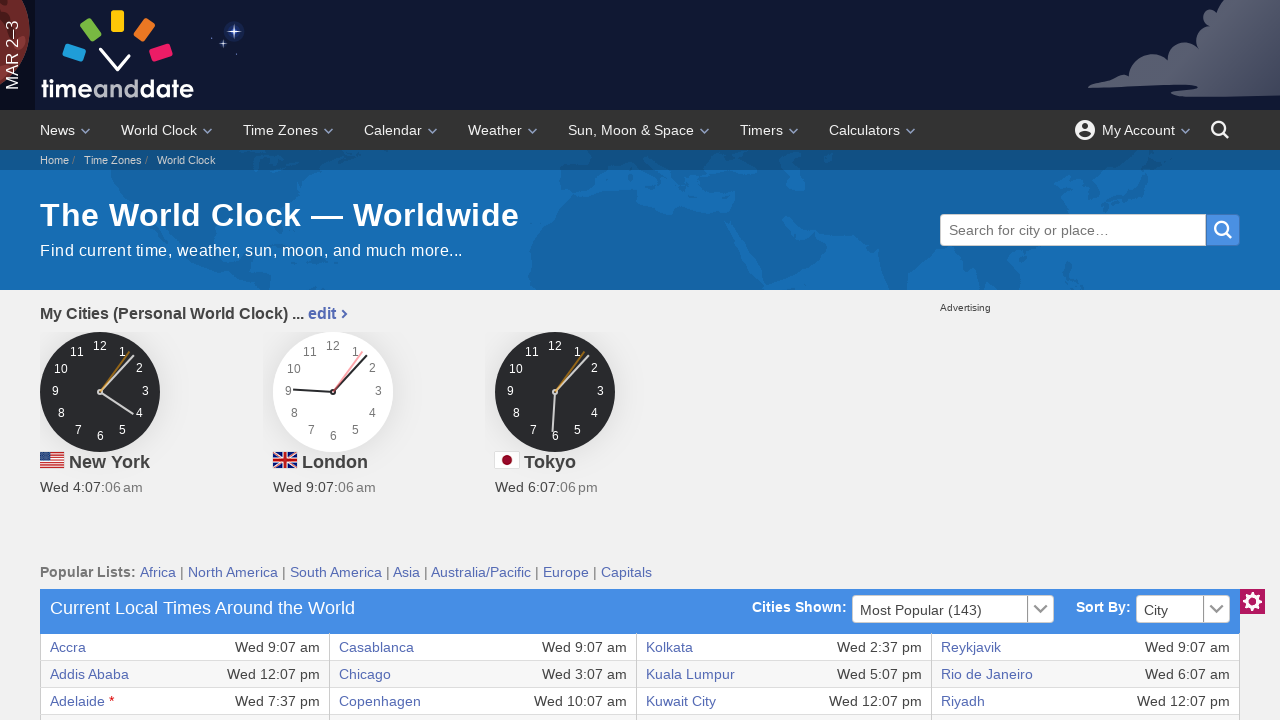

Located the world clock table element
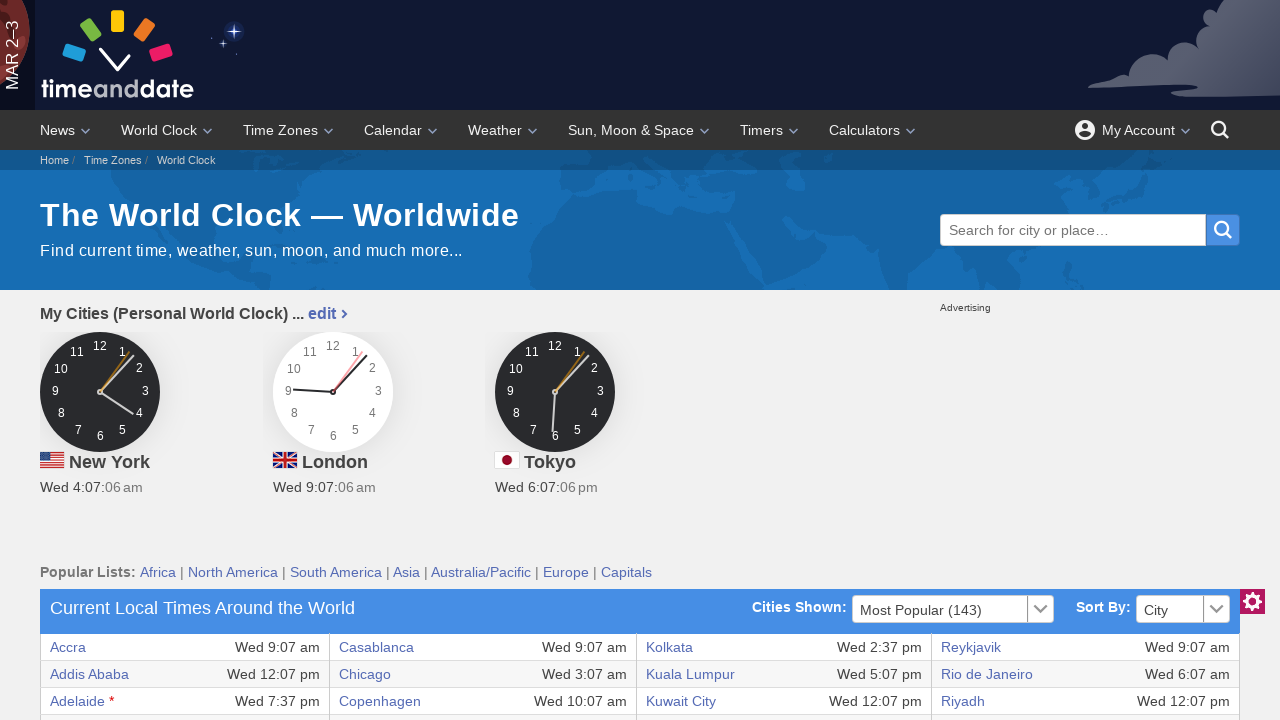

Retrieved all rows from the world clock table
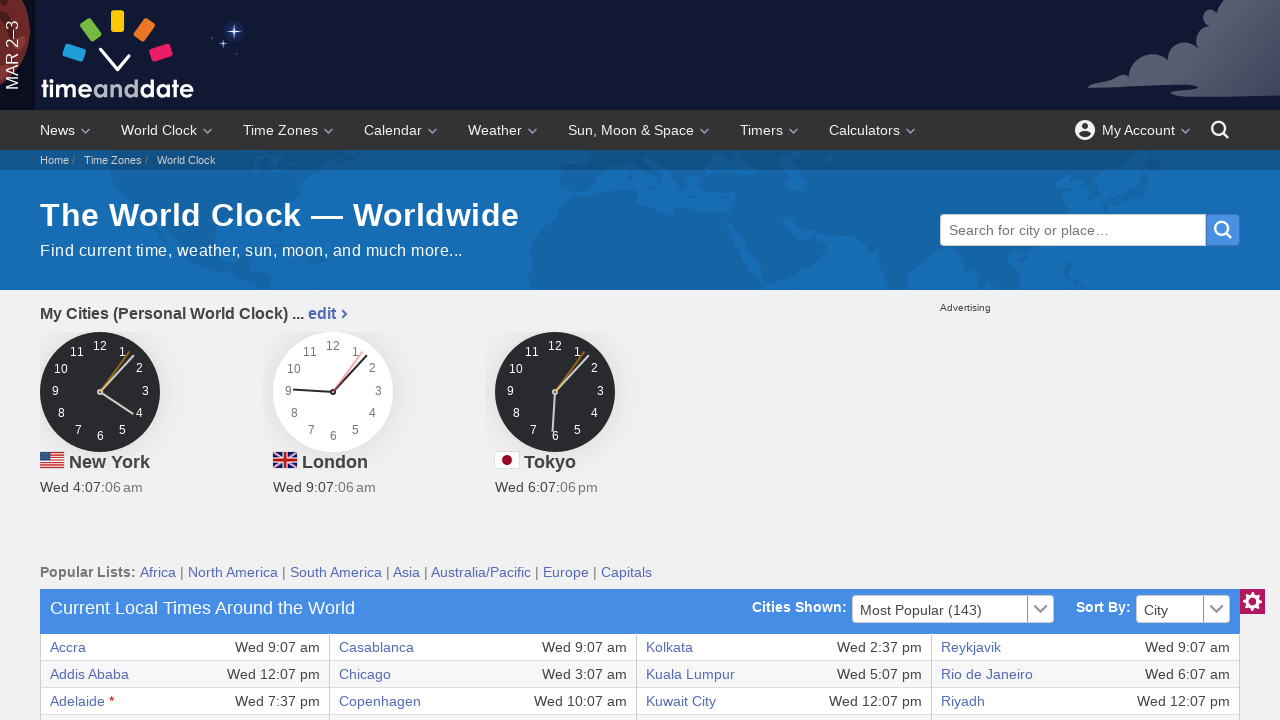

Iterated through table rows and verified data columns are accessible
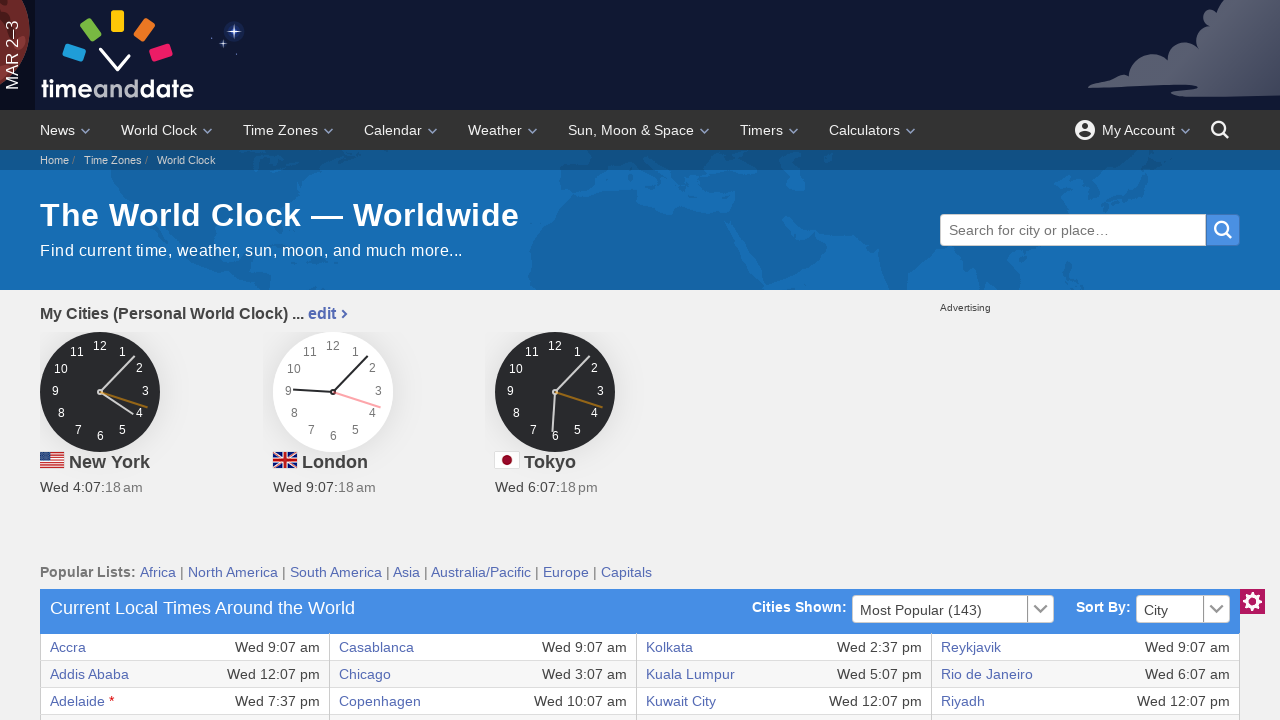

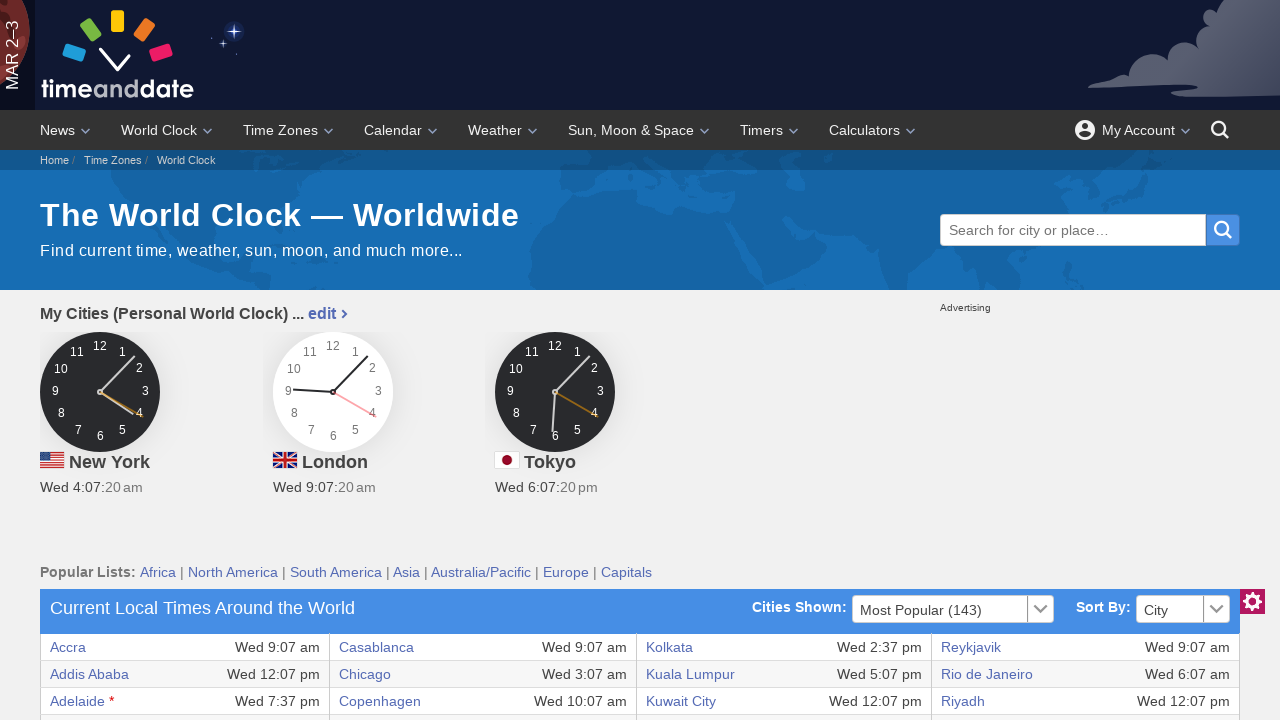